Tests entering multiple values using a data table approach on the age page

Starting URL: https://acctabootcamp.github.io/site/examples/age

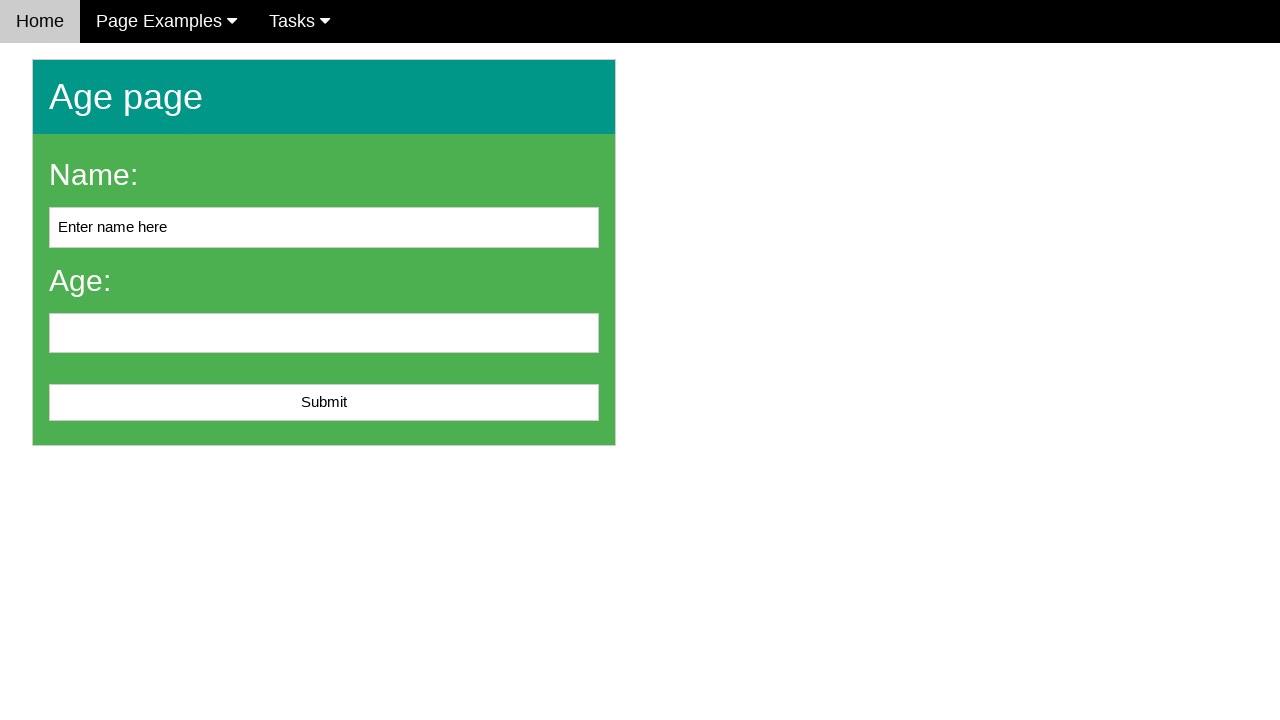

Cleared name input field on #name
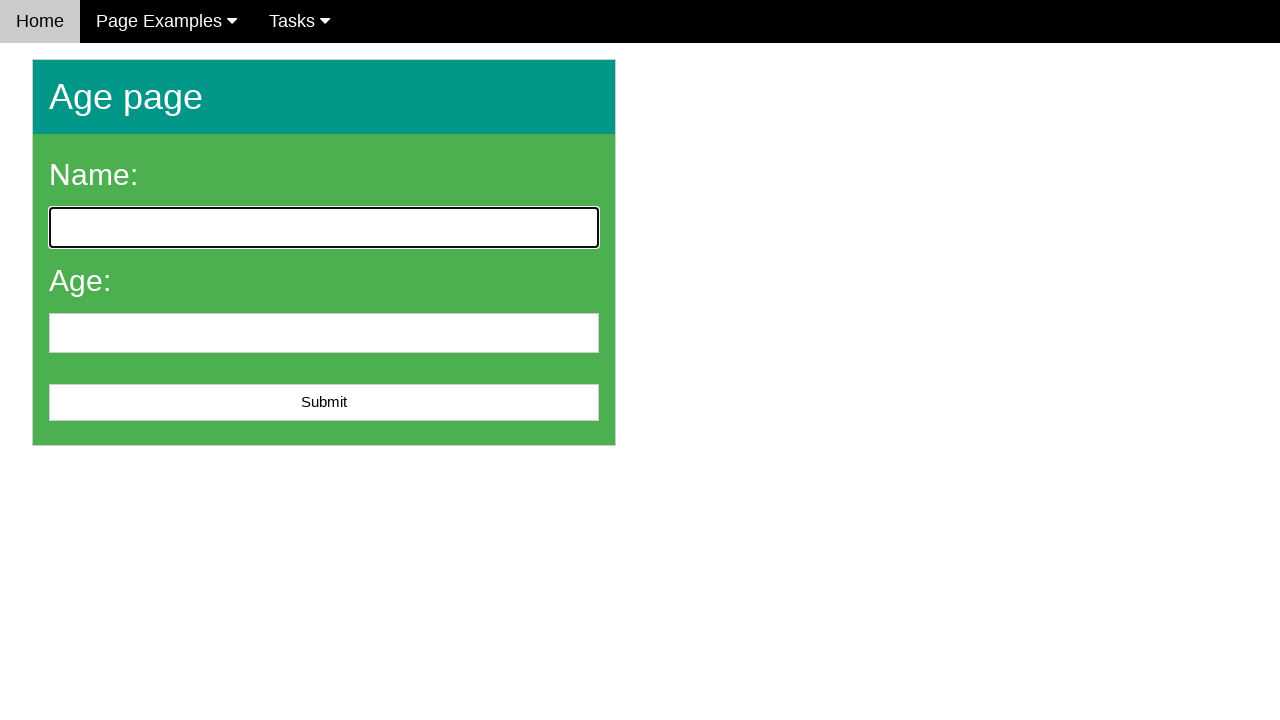

Entered name 'Maria Garcia' in name field on #name
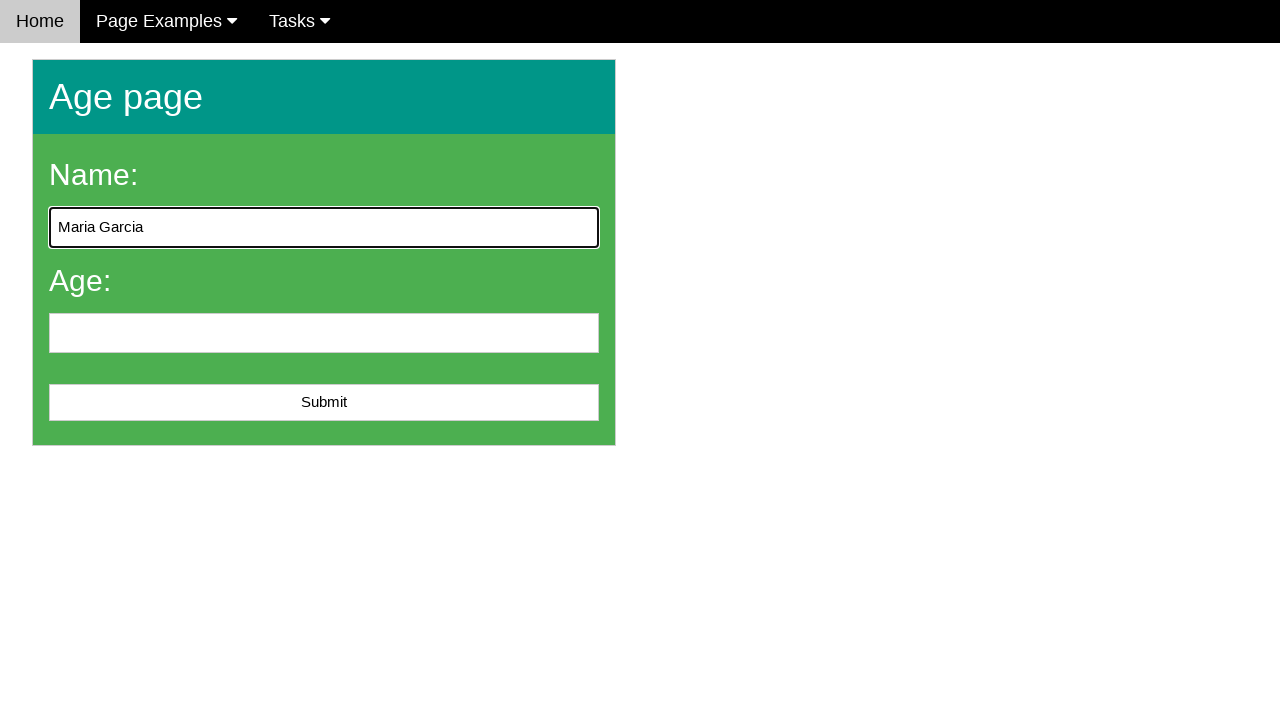

Cleared age input field on #age
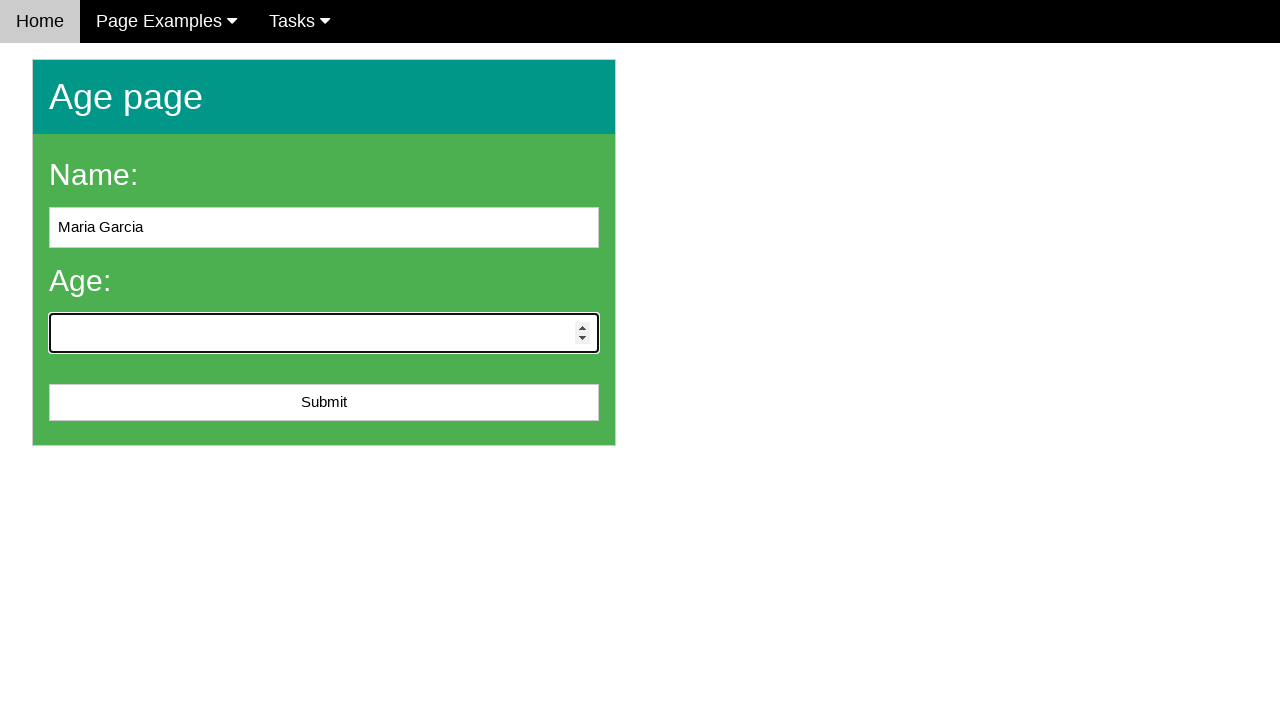

Entered age '28' in age field on #age
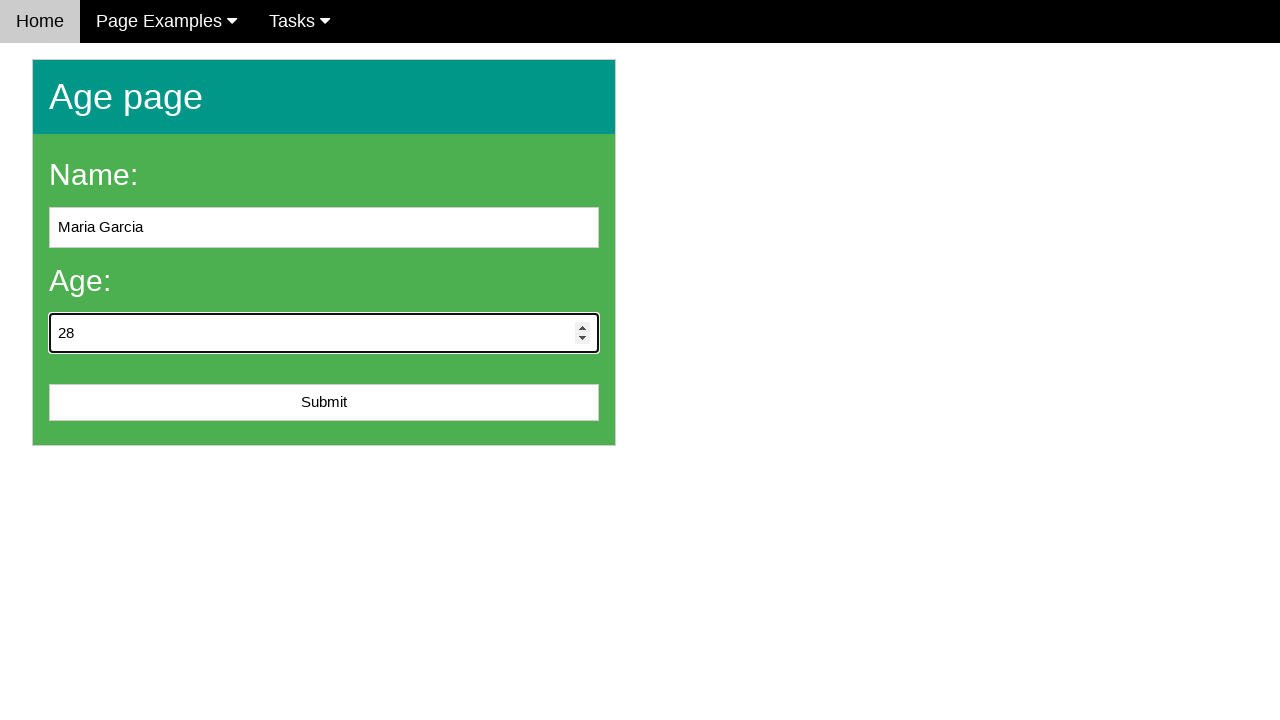

Clicked submit button at (324, 403) on #submit
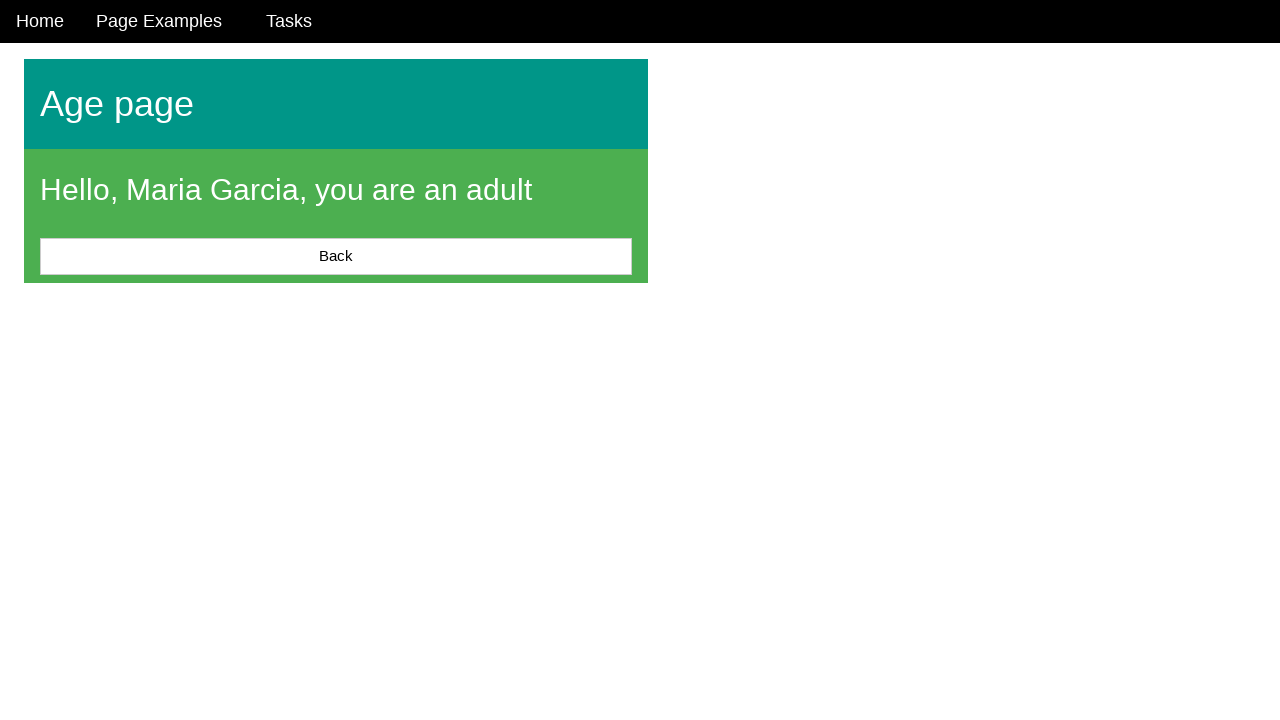

Success message appeared after form submission
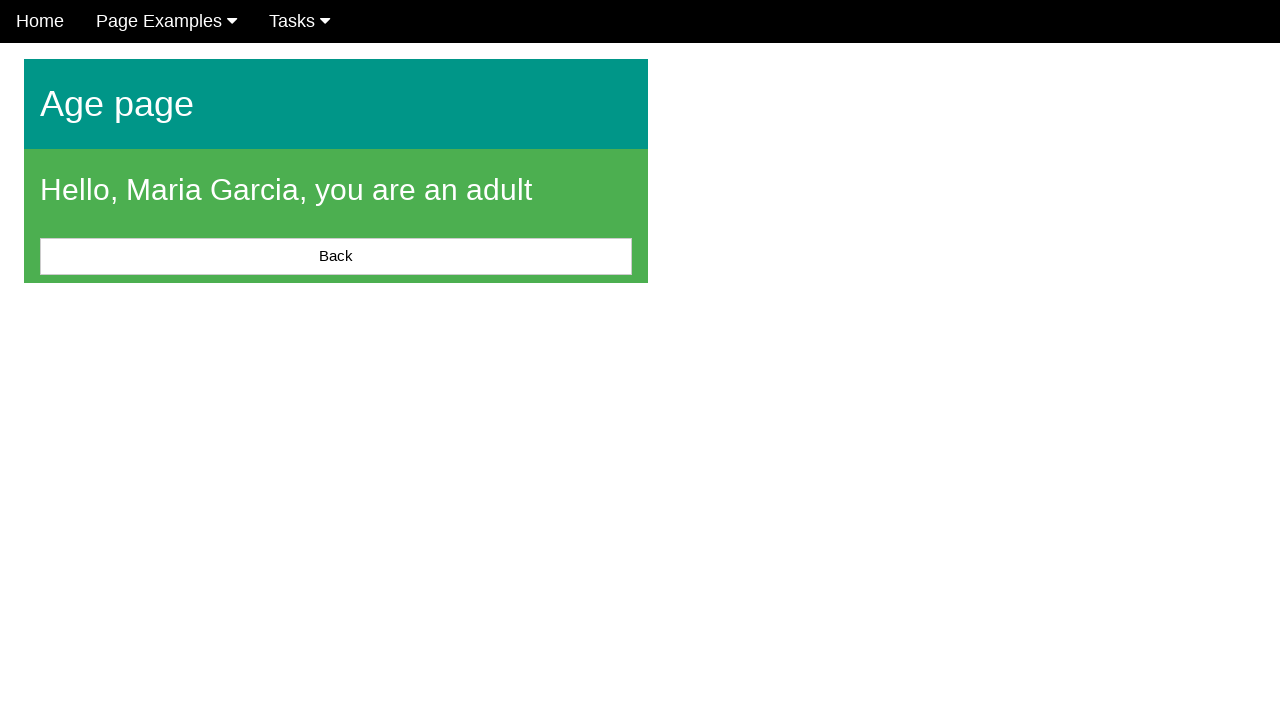

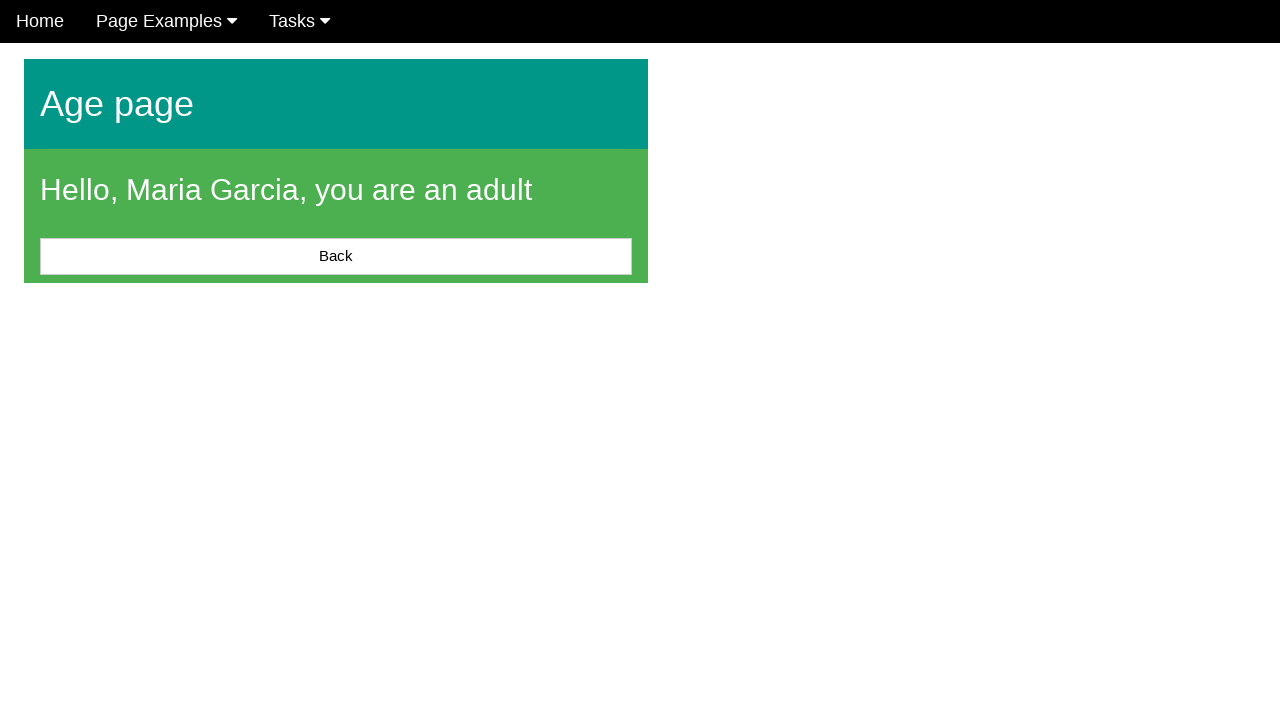